Tests drag and drop functionality by dragging an element from a source position to a target drop zone

Starting URL: https://qavbox.github.io/demo/dragndrop/

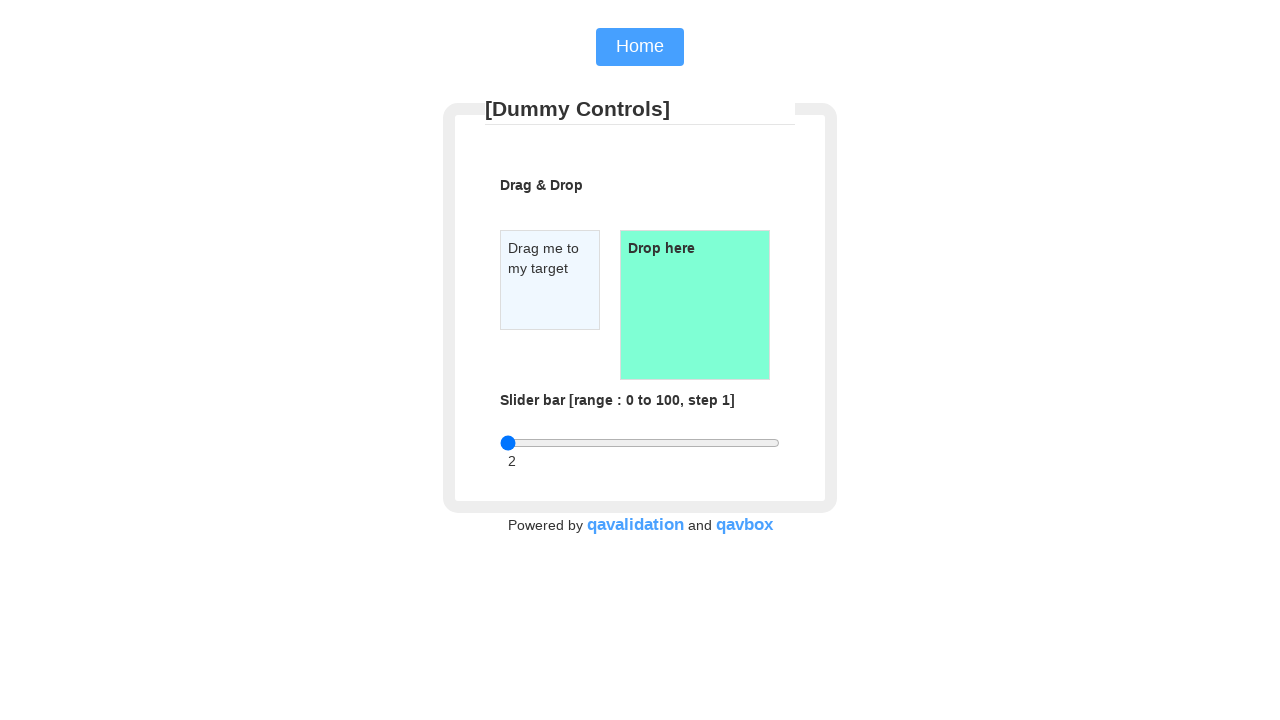

Waited for draggable element to be visible
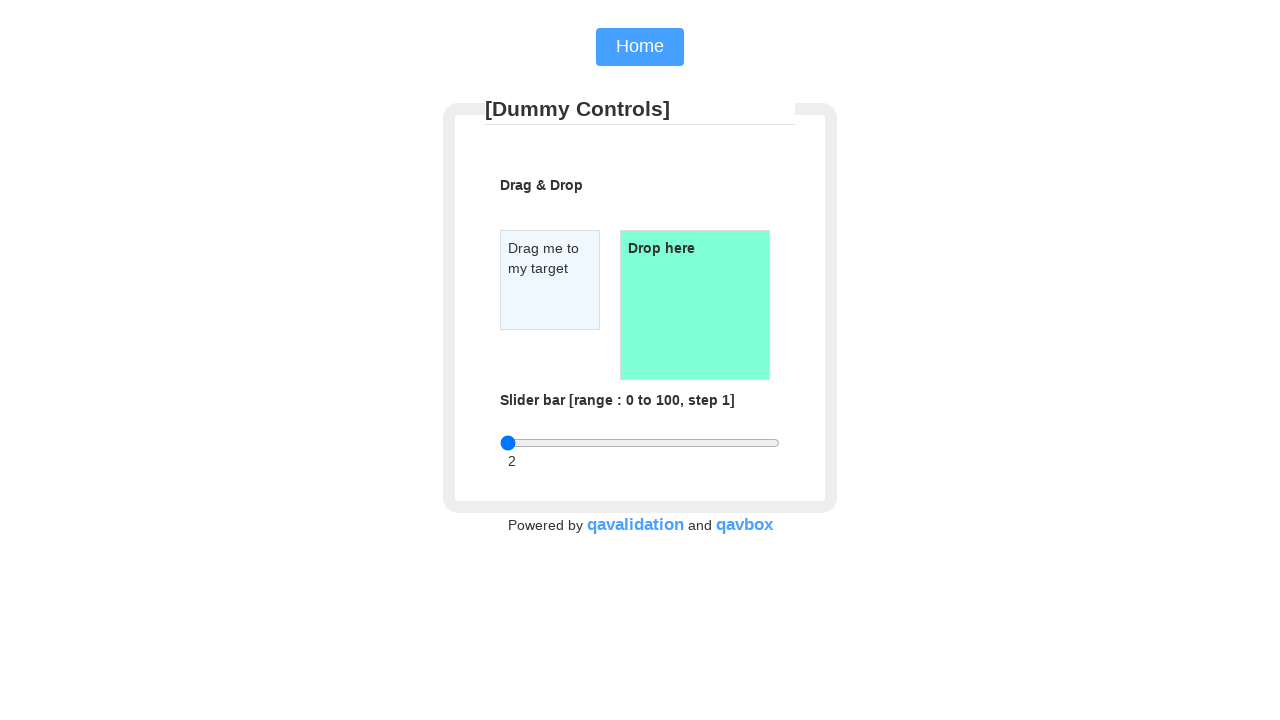

Waited for droppable element to be visible
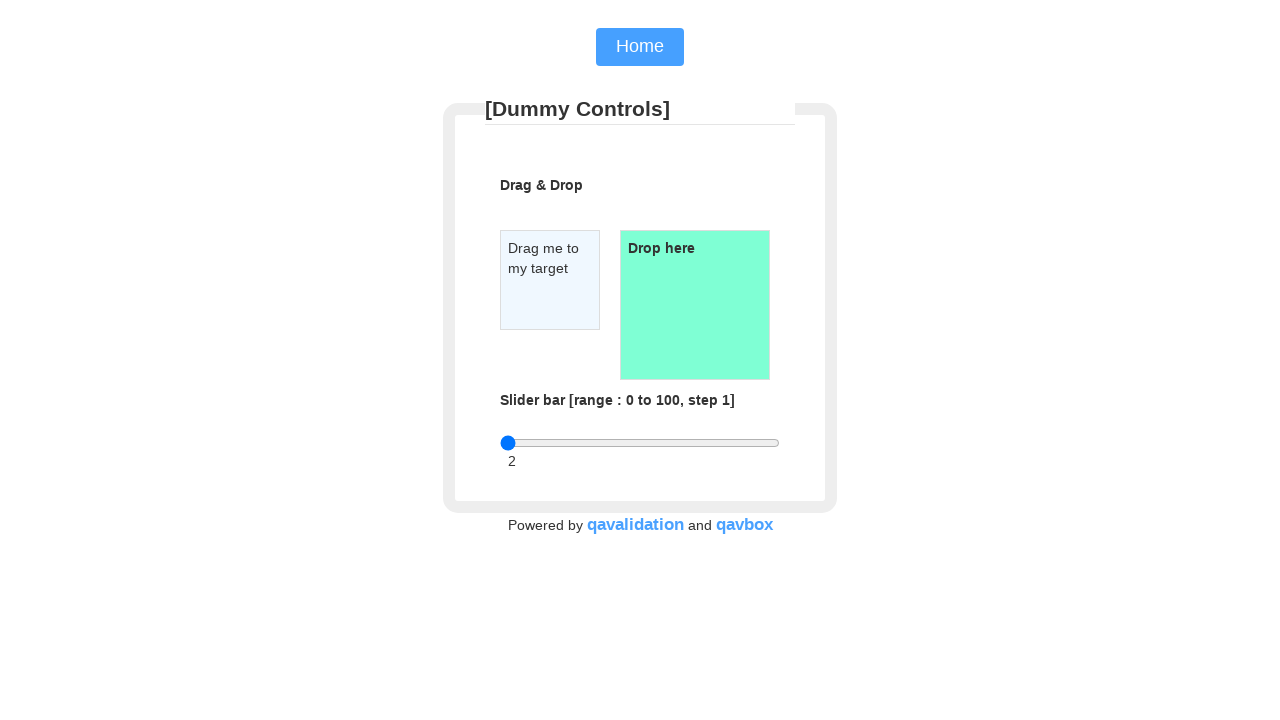

Dragged element from source to target drop zone at (695, 305)
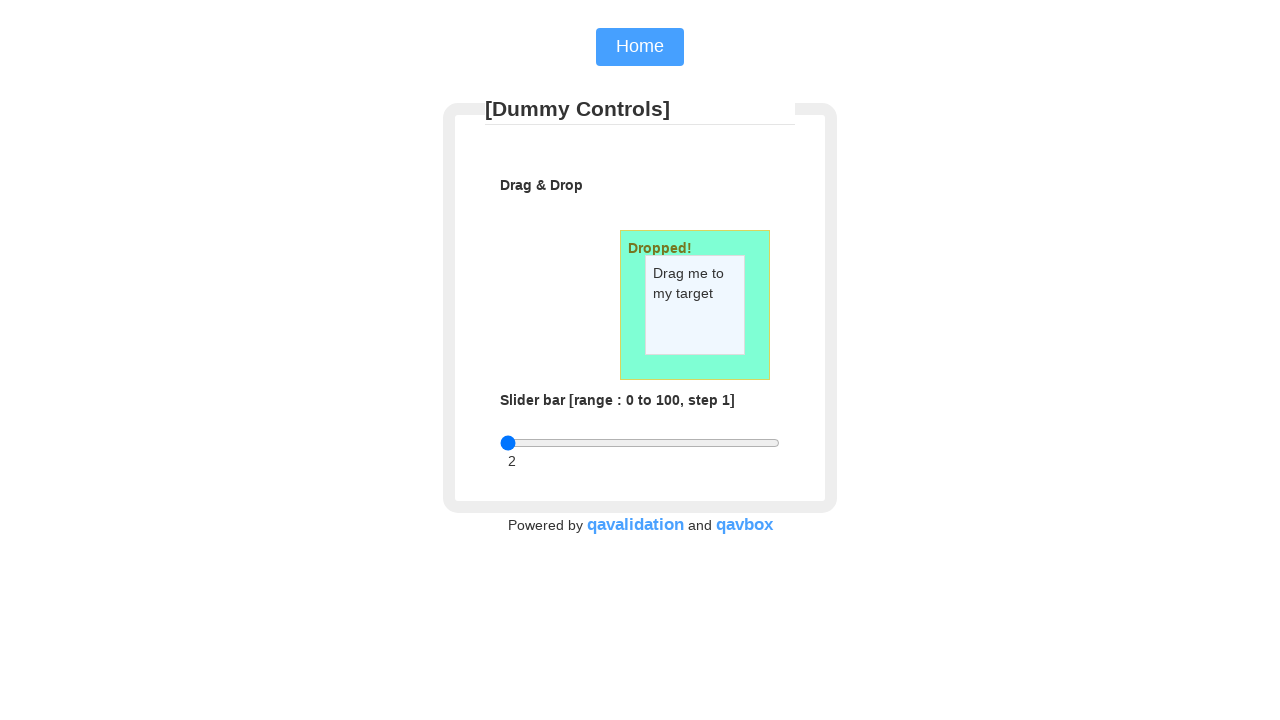

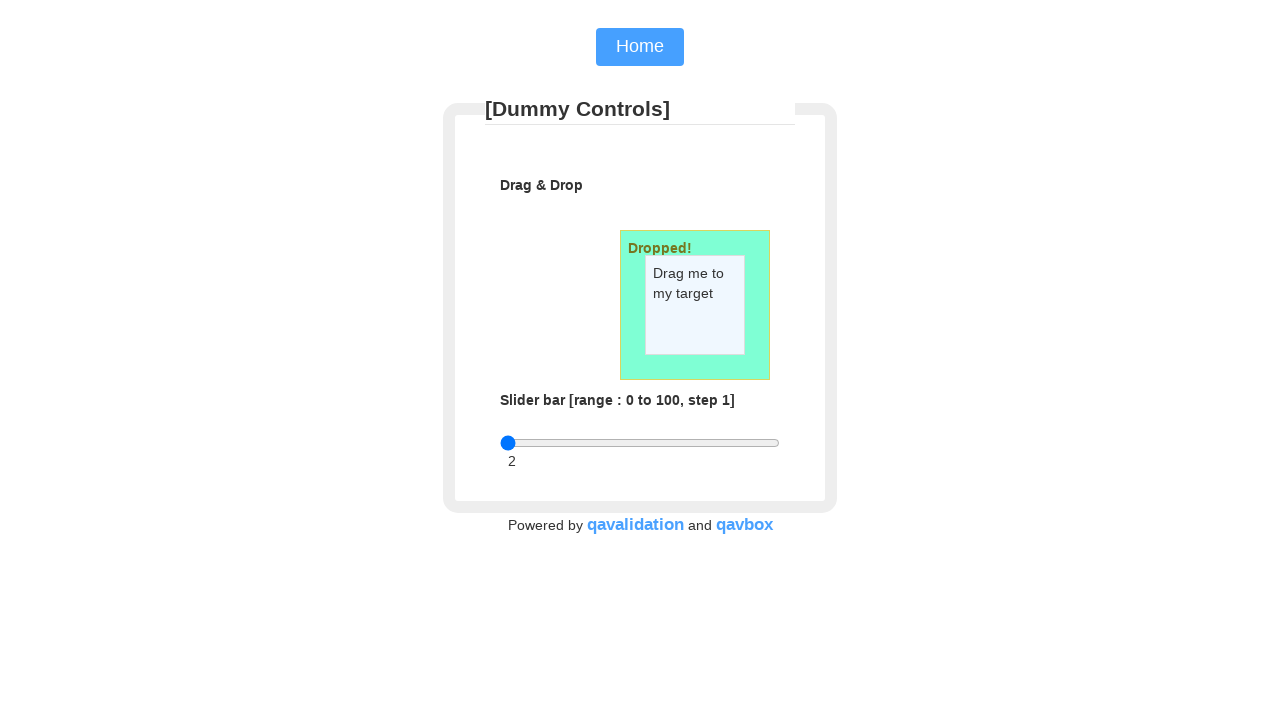